Tests opting out of A/B tests by adding an opt-out cookie on the homepage before navigating to the A/B test page.

Starting URL: http://the-internet.herokuapp.com

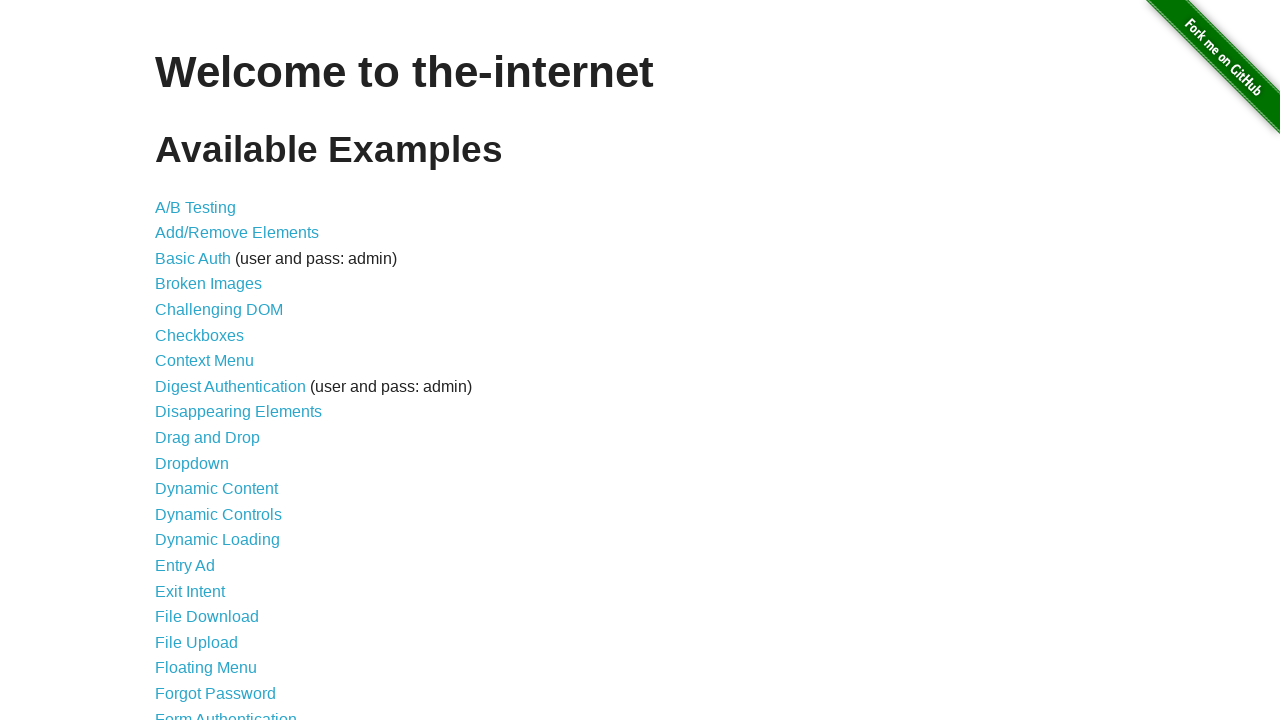

Added optimizelyOptOut cookie to context for opt-out from A/B tests
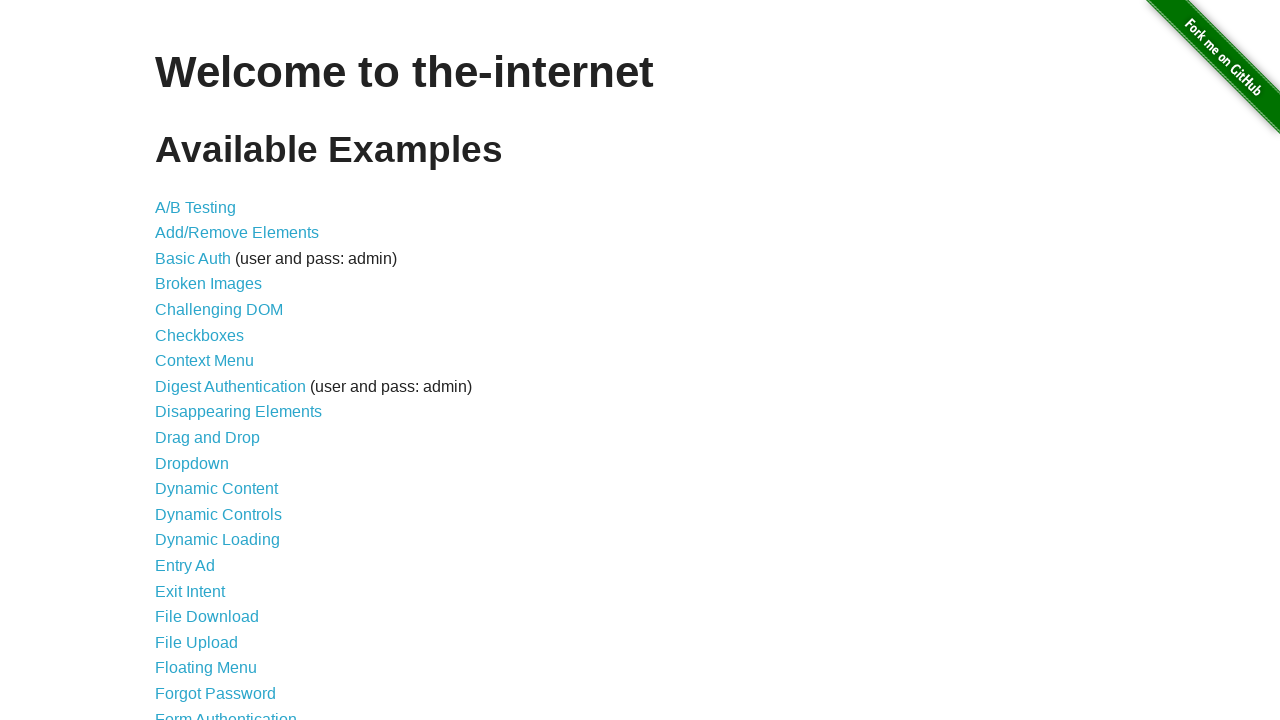

Navigated to A/B test page at http://the-internet.herokuapp.com/abtest
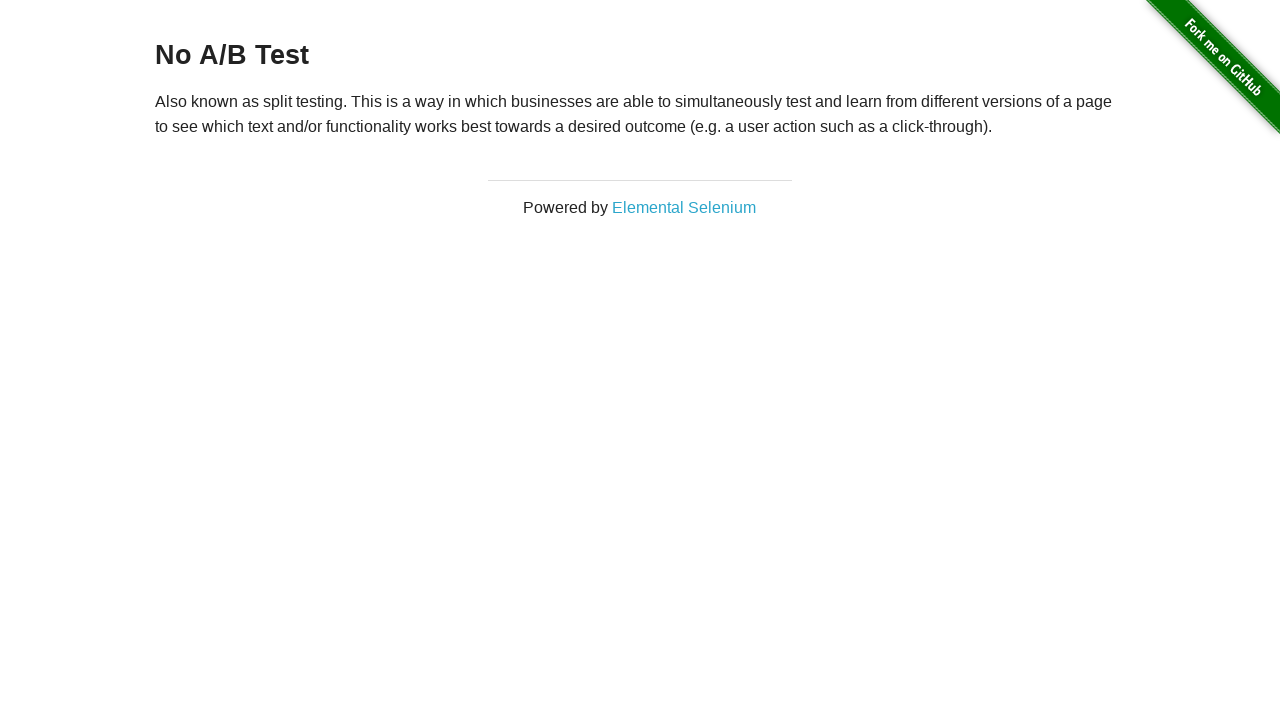

Retrieved heading text from A/B test page
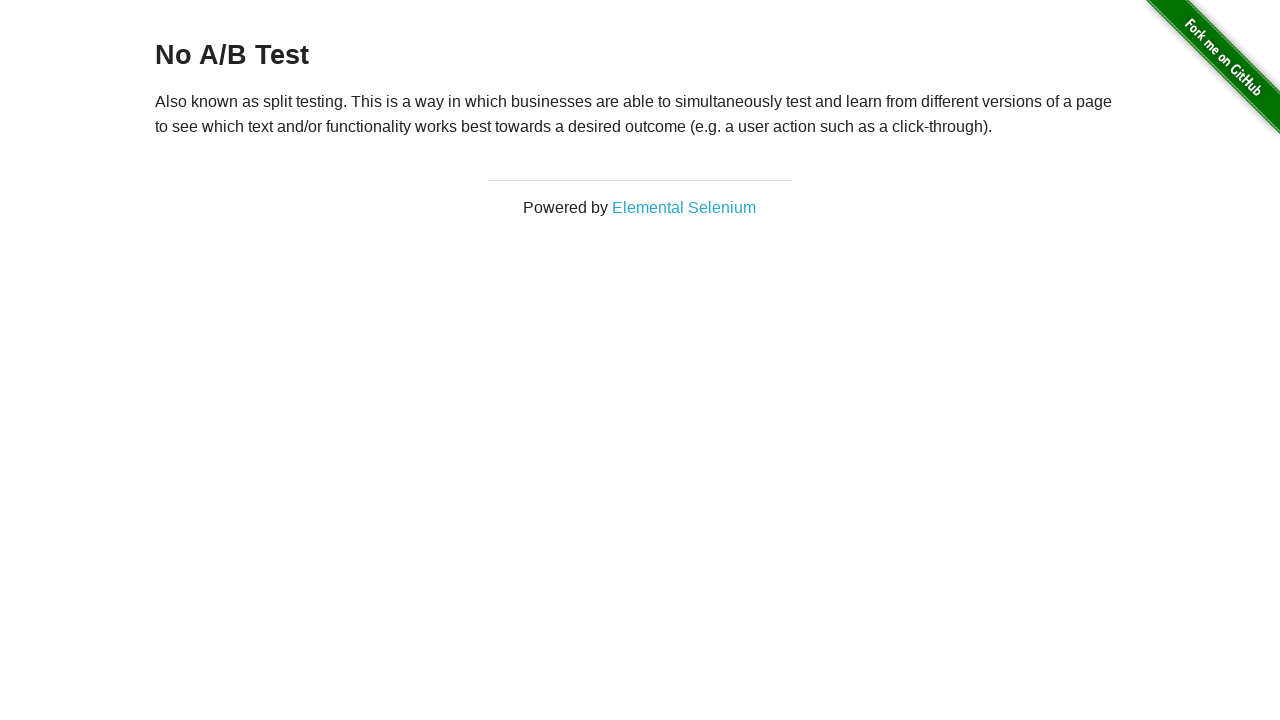

Verified heading text is 'No A/B Test', confirming opt-out cookie successfully disabled A/B test
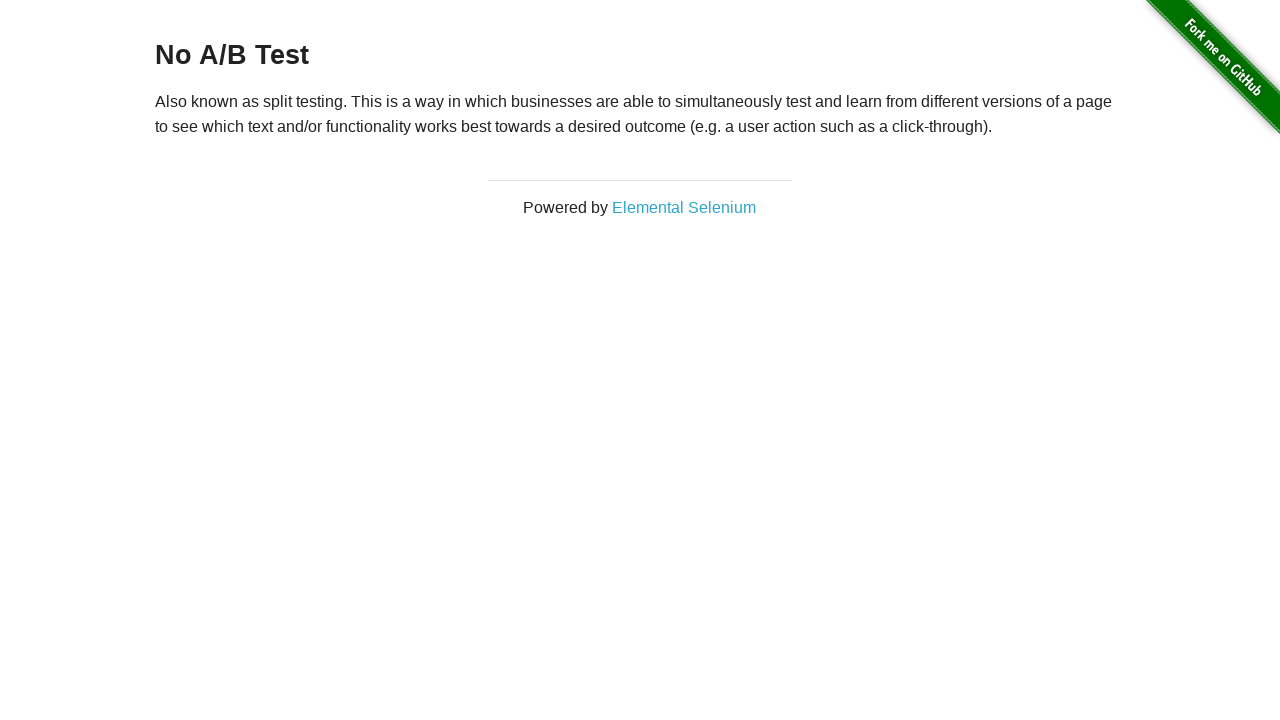

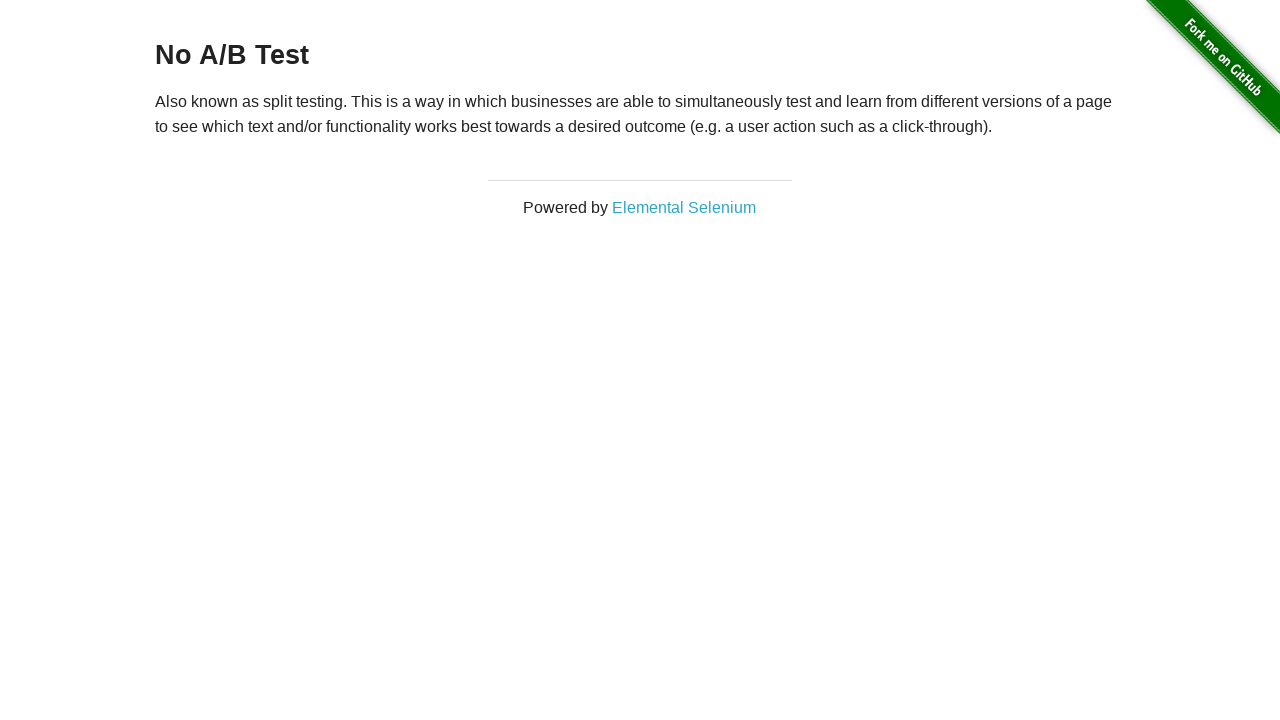